Verifies the title of the Sauce Labs homepage matches the expected value

Starting URL: http://www.saucelabs.com/

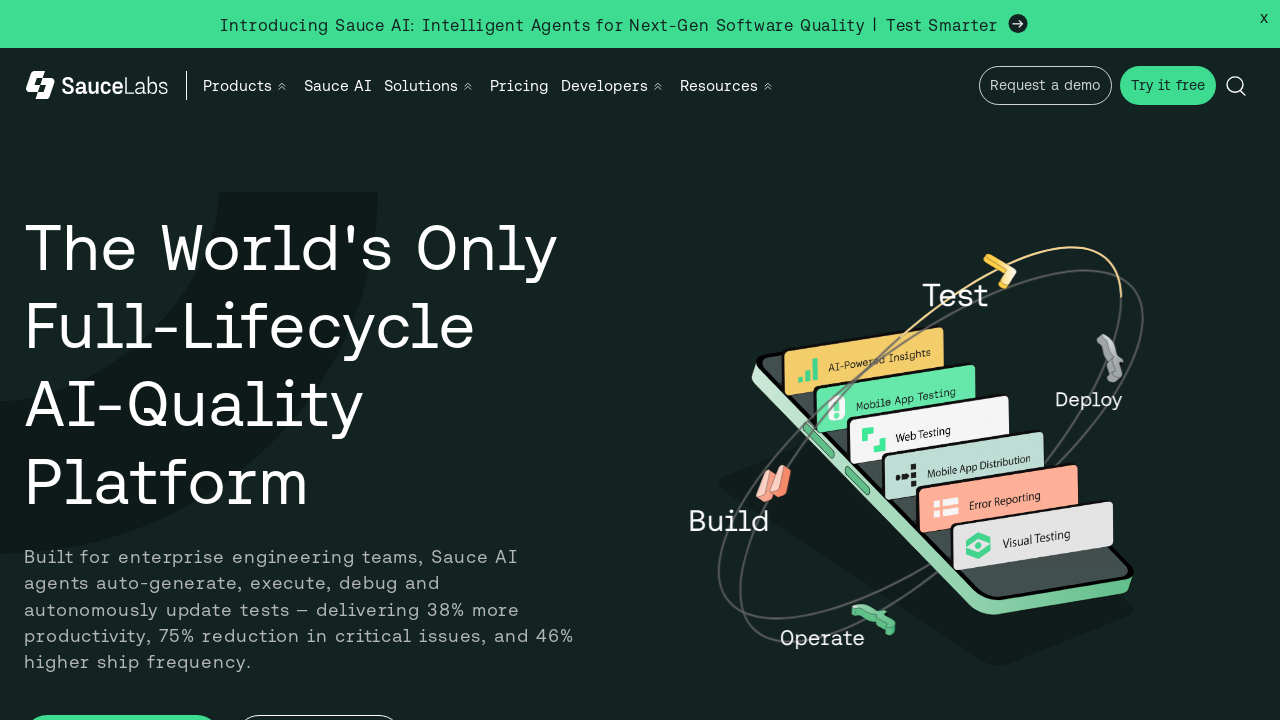

Waited for page to load with domcontentloaded state
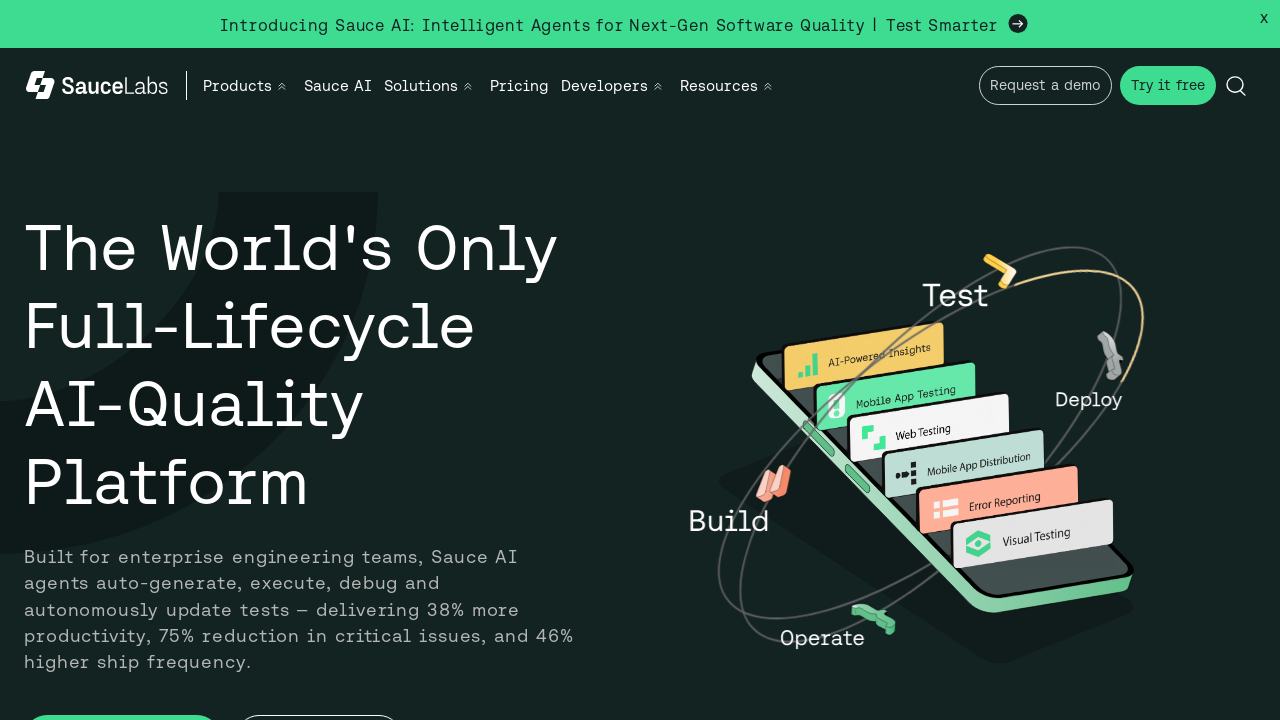

Verified that page title contains 'Sauce Labs'
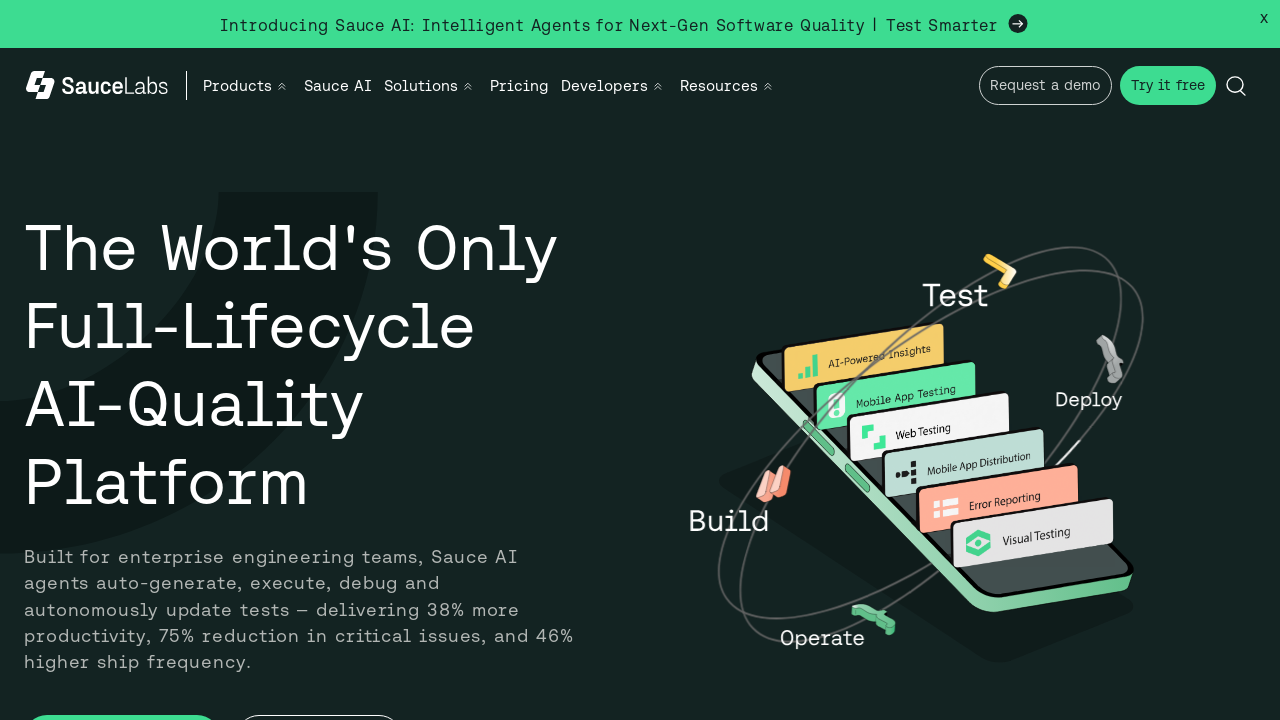

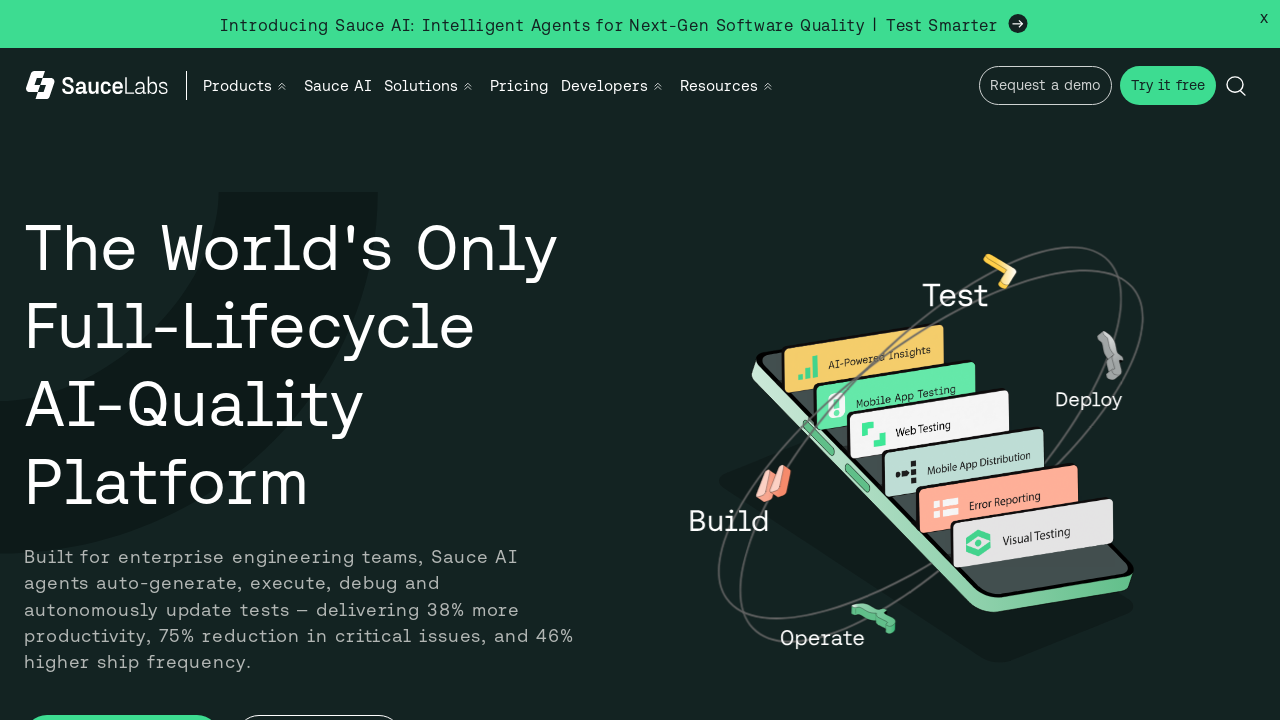